Tests dropdown selection functionality including single select and multi-select dropdowns, demonstrating various selection methods (by index, value, and visible text)

Starting URL: https://testuserautomation.github.io/DropDown/

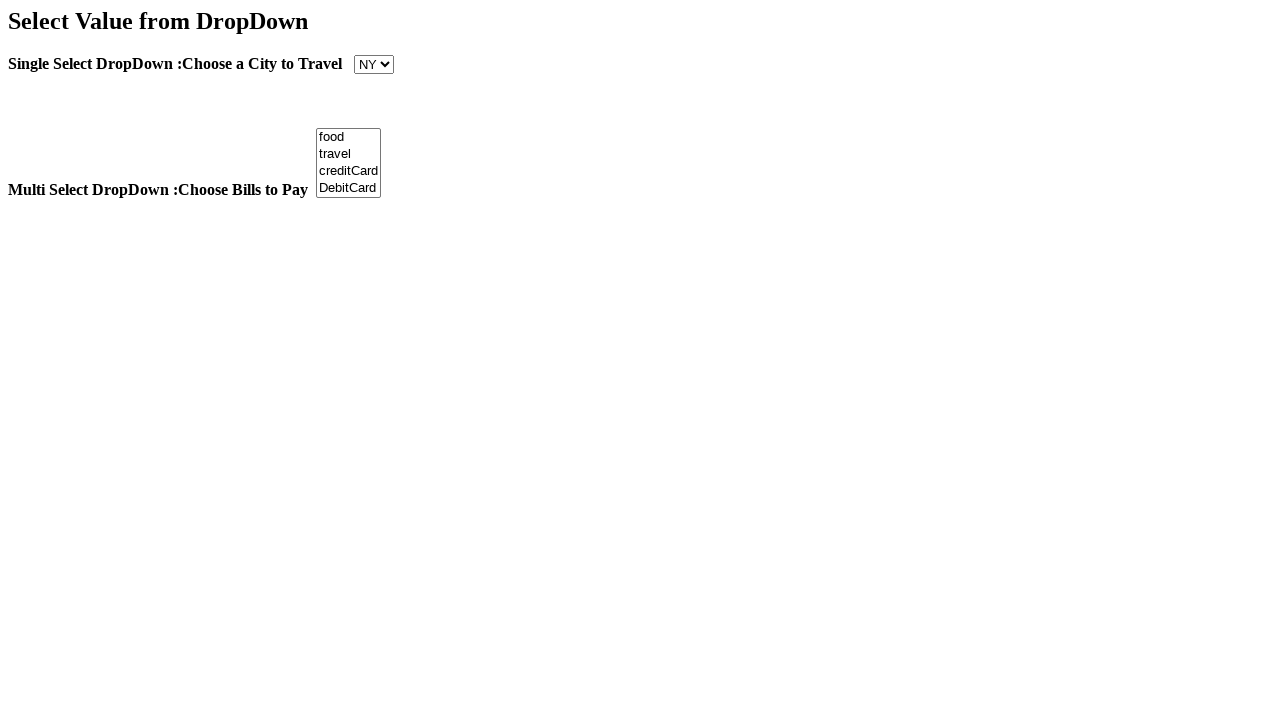

Located Cities dropdown element
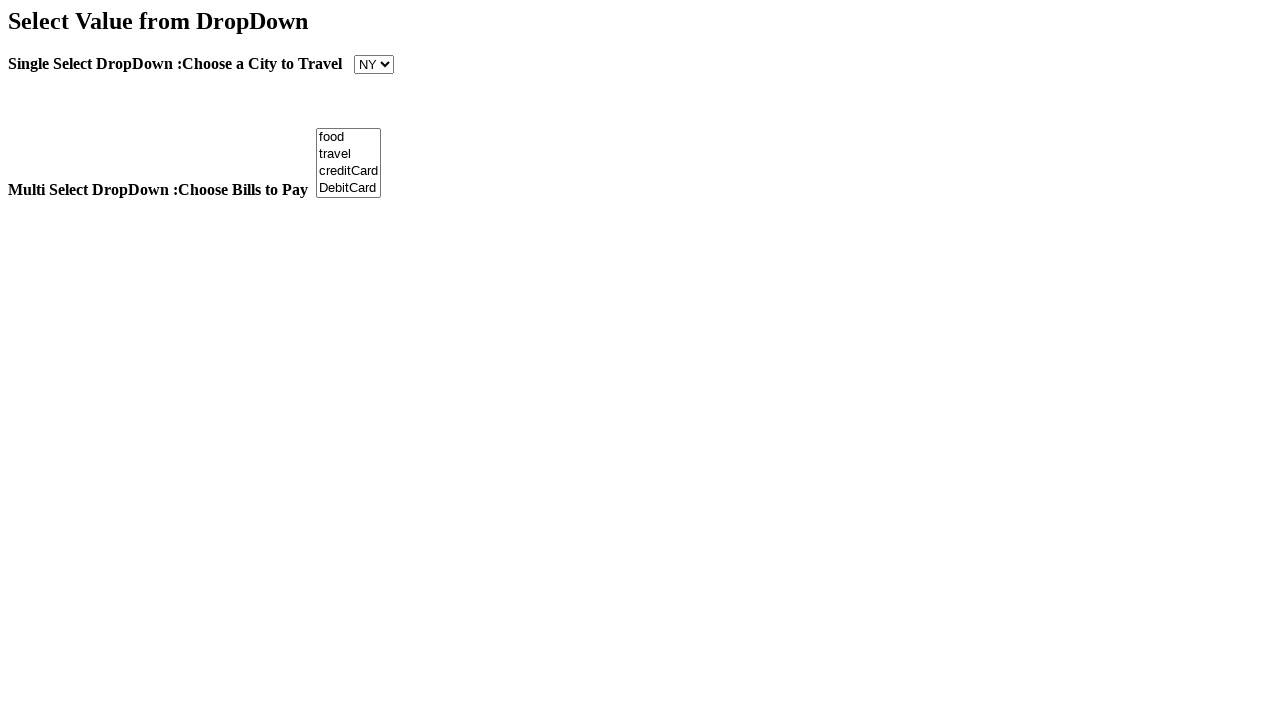

Selected first option from Cities dropdown by index on select[name='Cities']
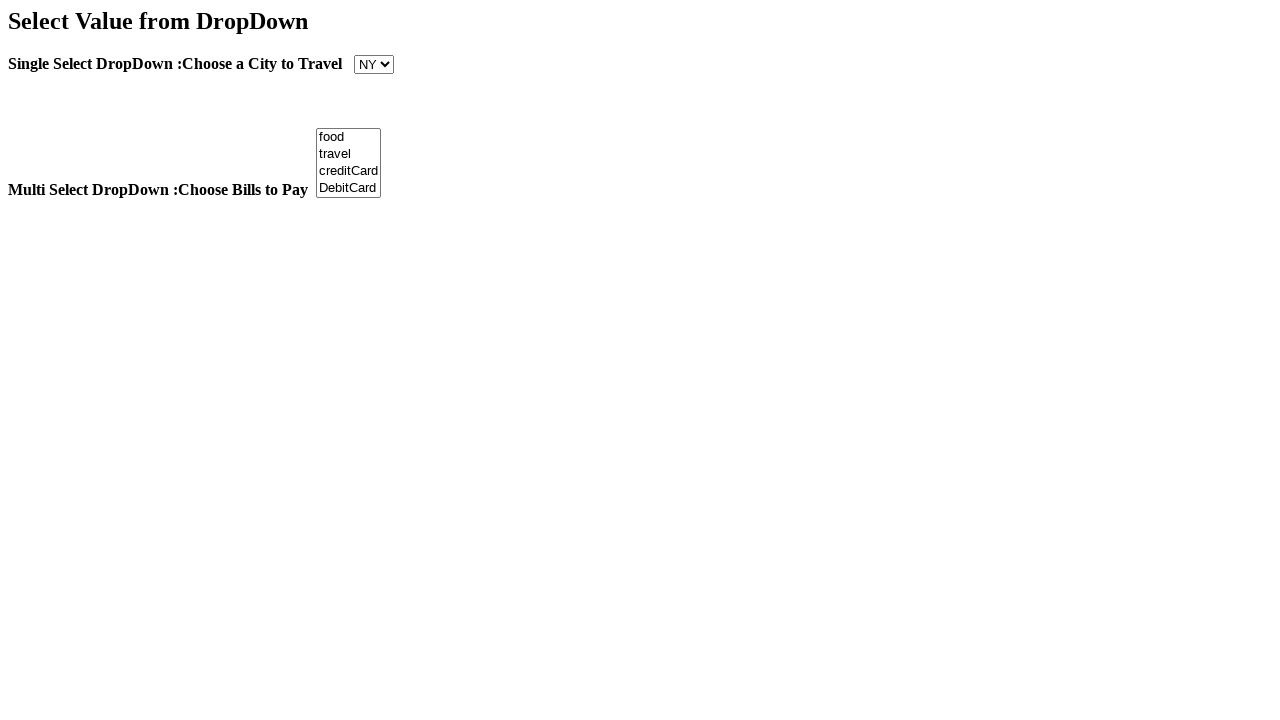

Selected Texas from Cities dropdown by value on select[name='Cities']
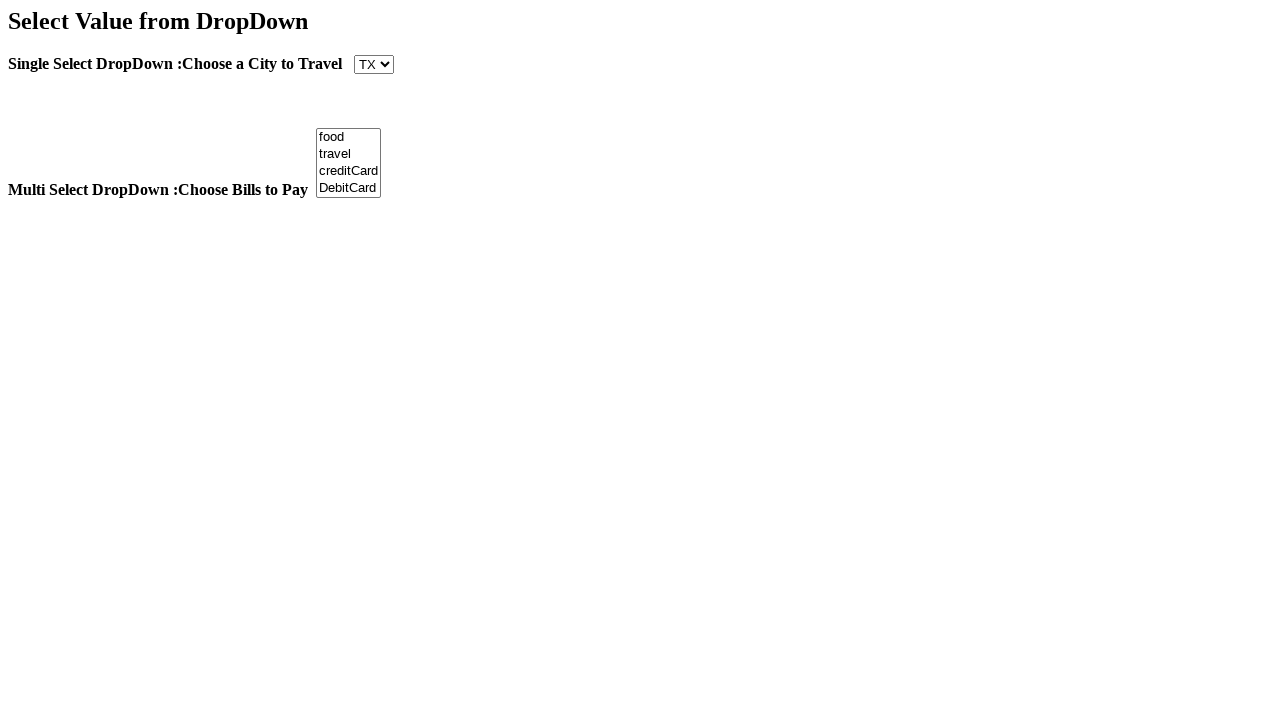

Selected CA from Cities dropdown by visible text on select[name='Cities']
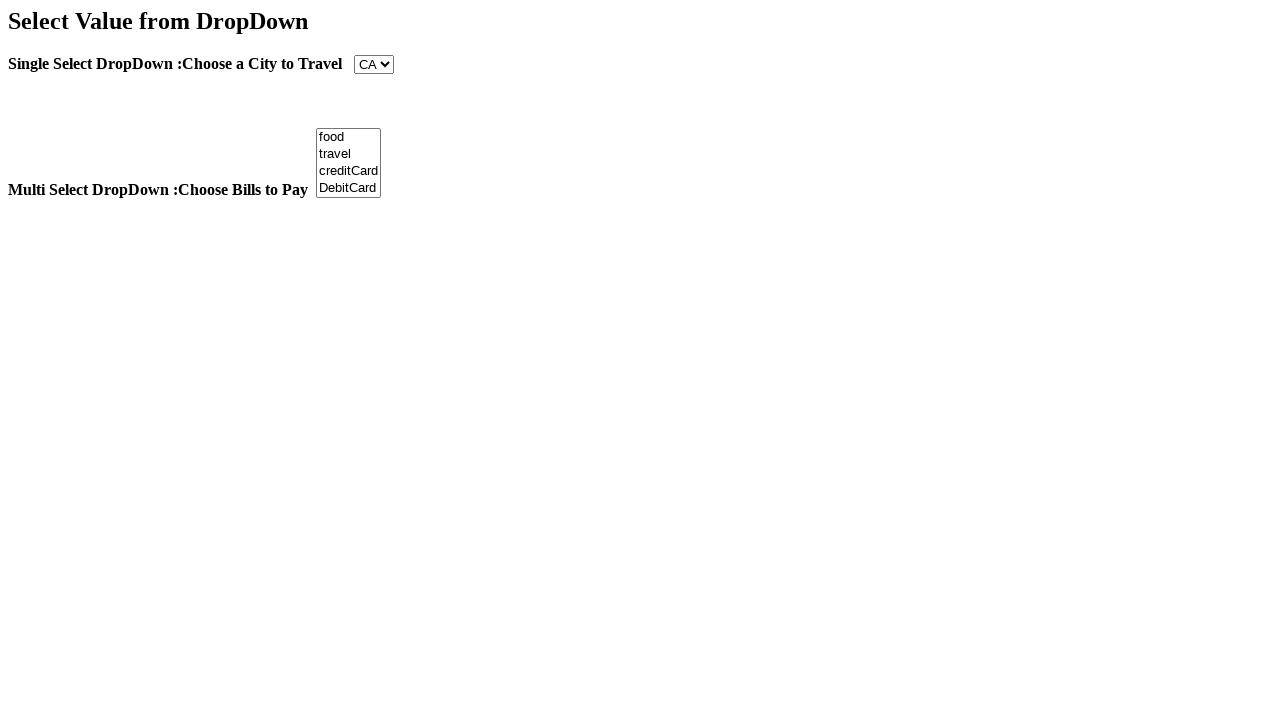

Located Bills multi-select dropdown element
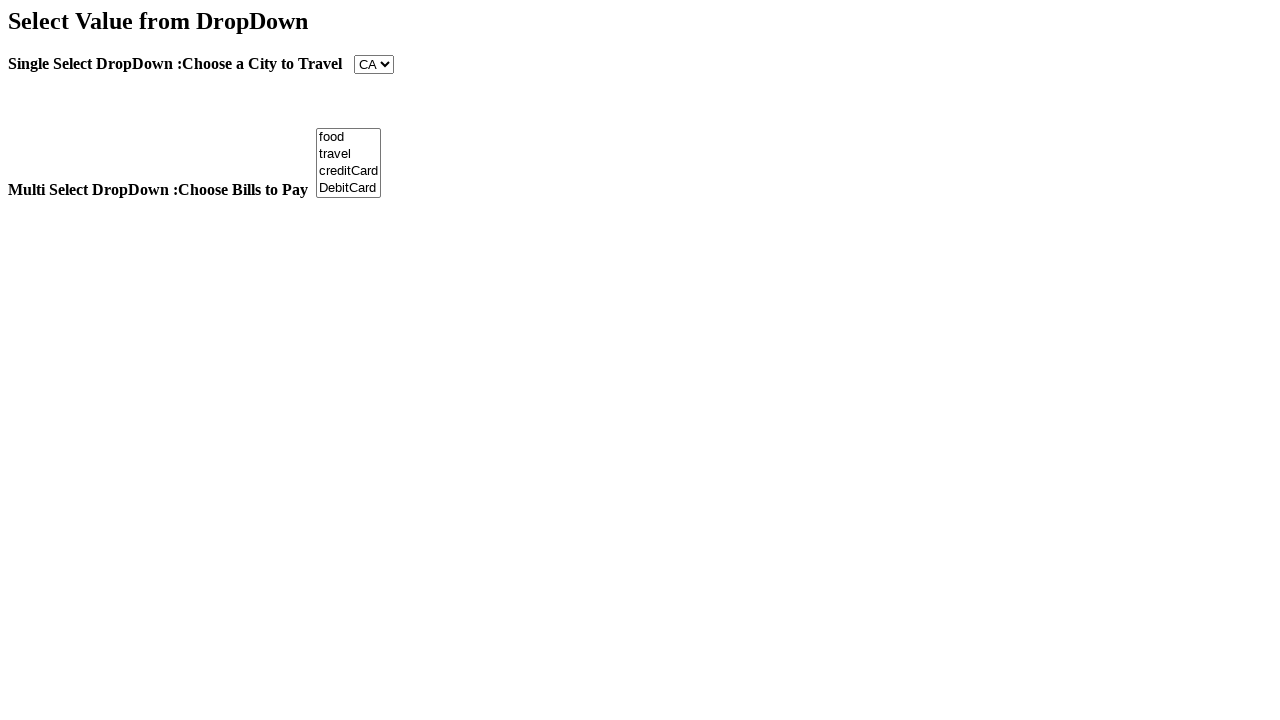

Selected Travel option from Bills dropdown by value on select#Bill
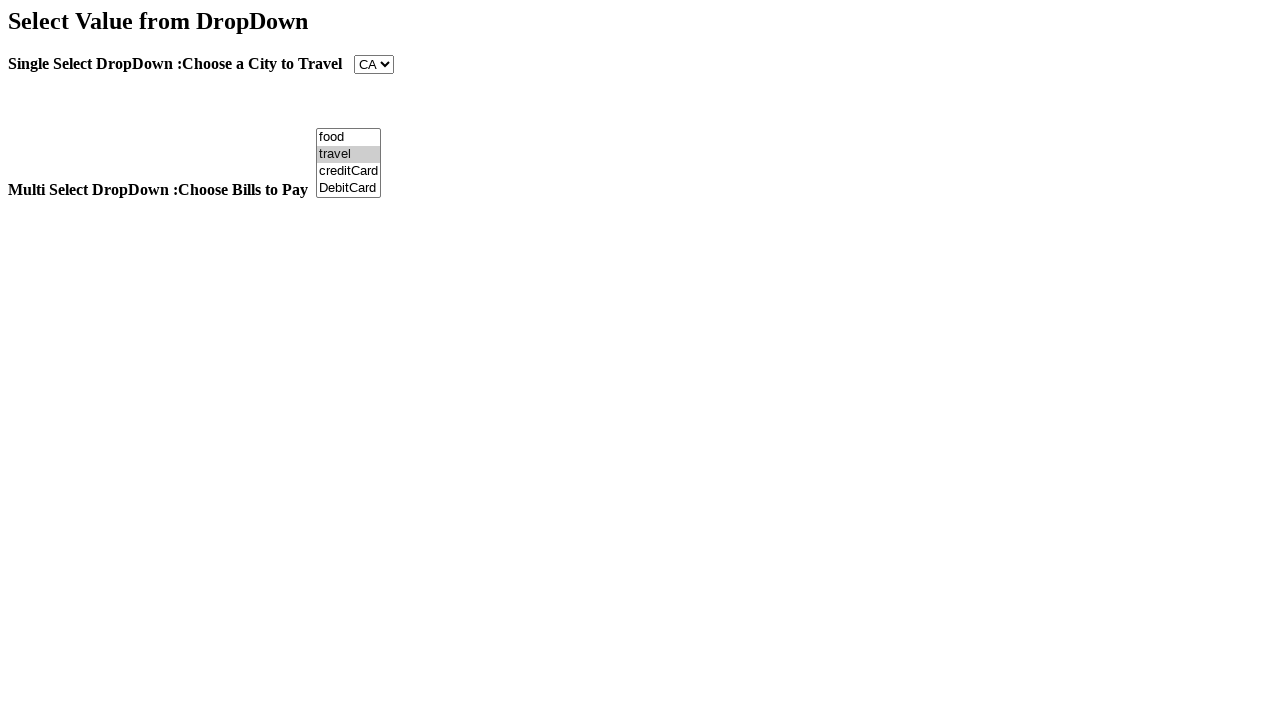

Selected CreditCard option from Bills dropdown by index on select#Bill
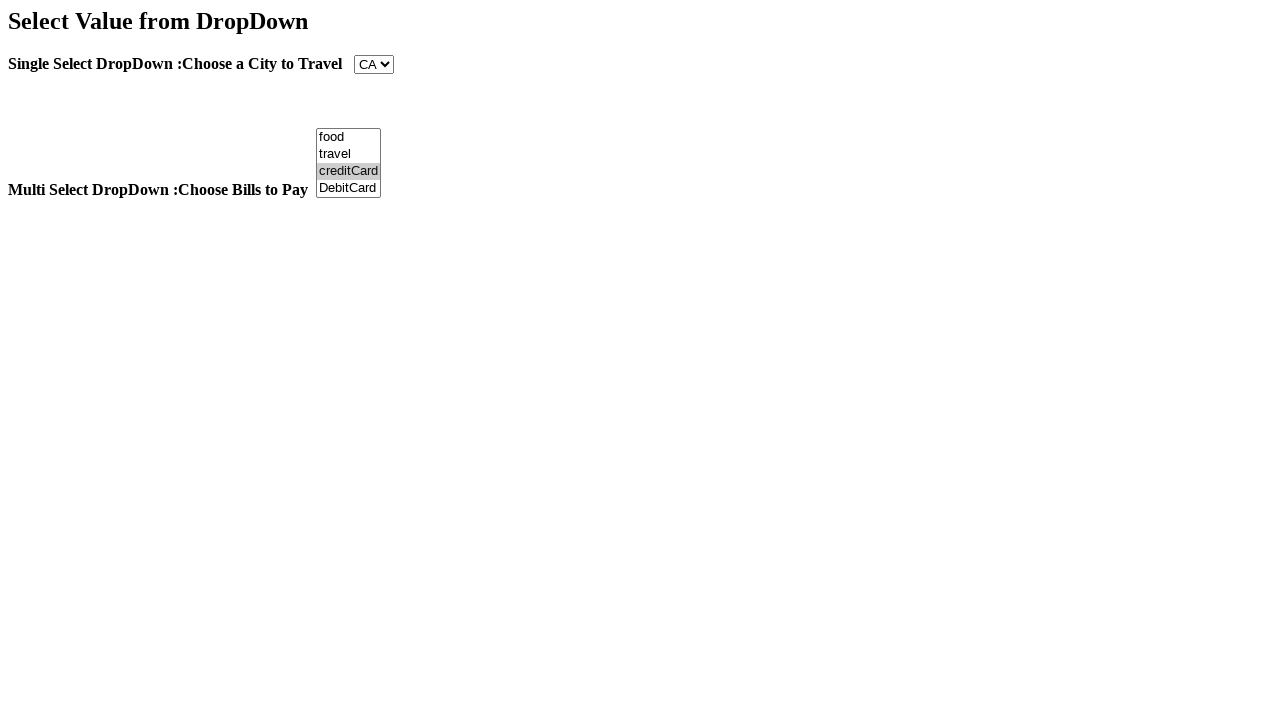

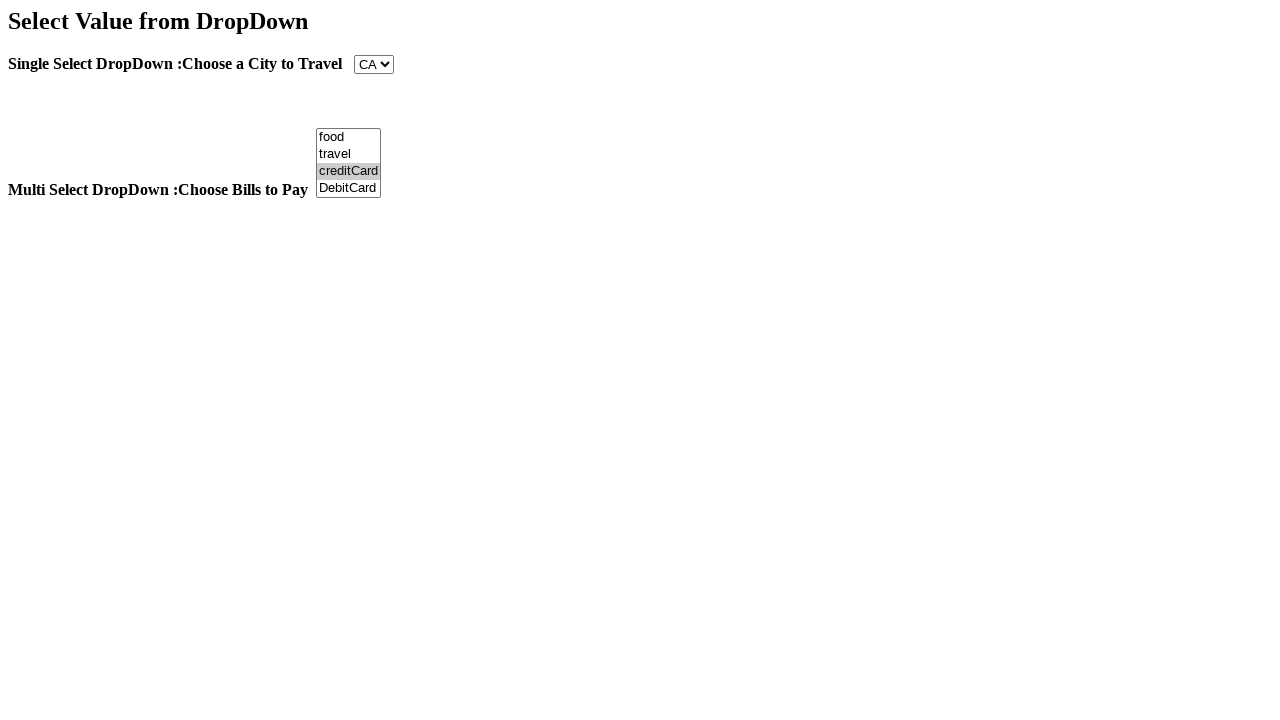